Tests form validation by clicking the submit button without filling any fields and verifying validation error messages appear.

Starting URL: https://d2pbh2fudgytg0.cloudfront.net/login

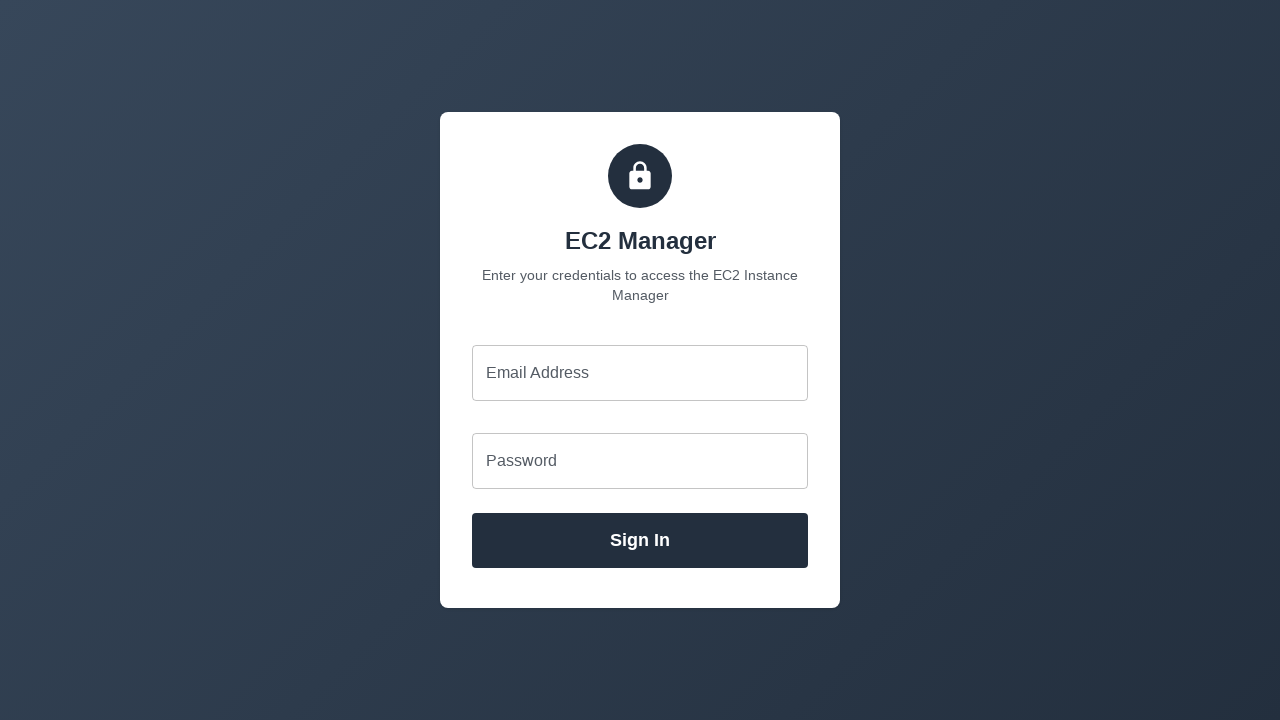

Waited for network idle state on login page
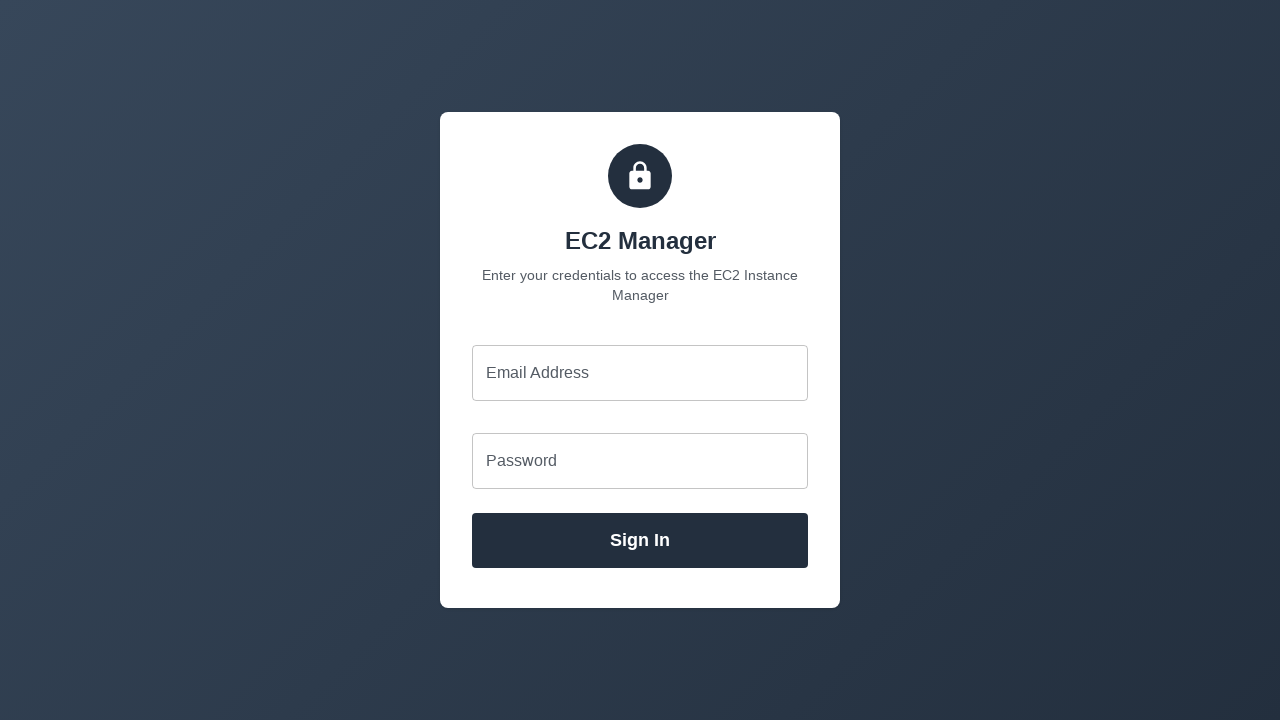

Waited for DOM content loaded state
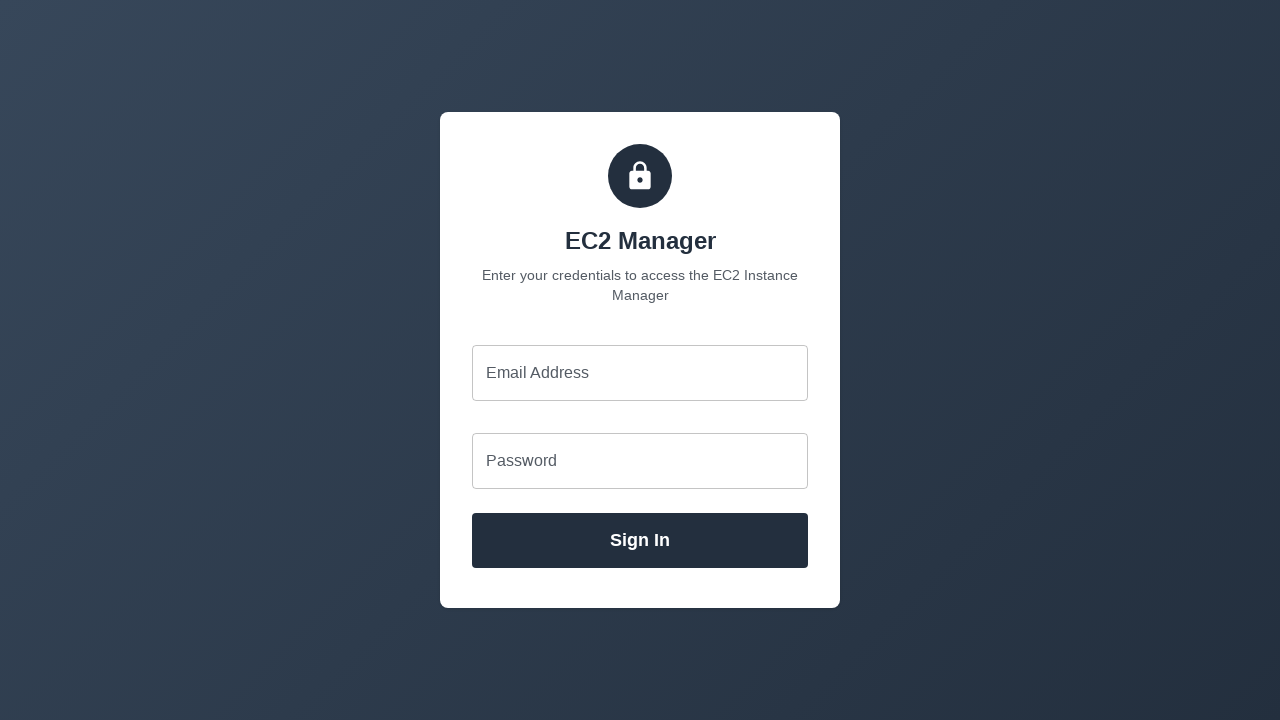

Clicked sign in button without filling form fields at (640, 541) on role=button[name=/sign in/i]
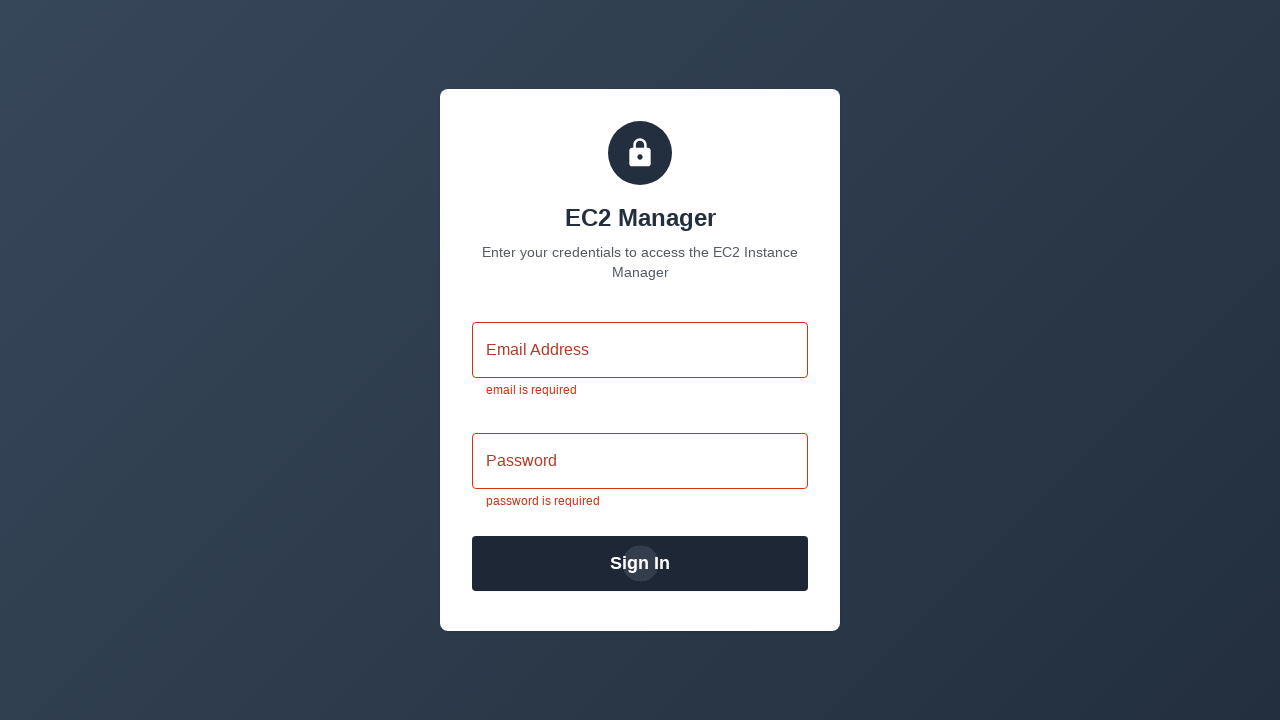

Email validation error message appeared
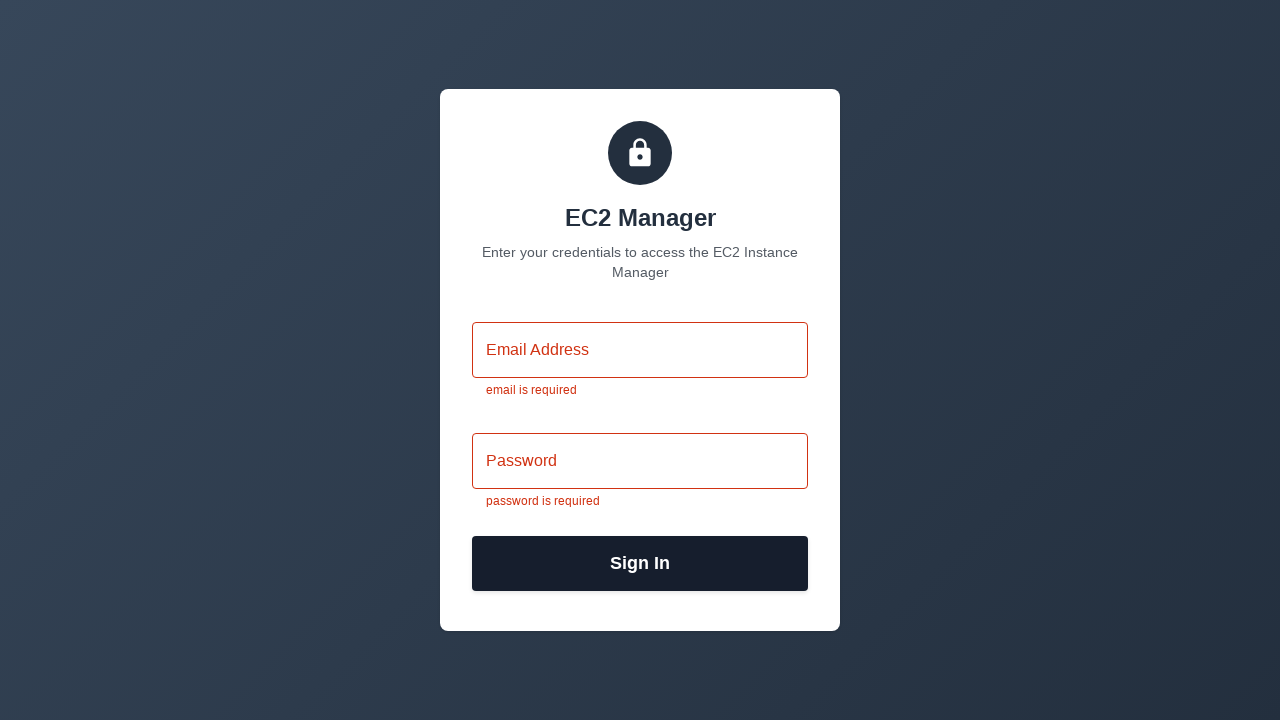

Password validation error message appeared
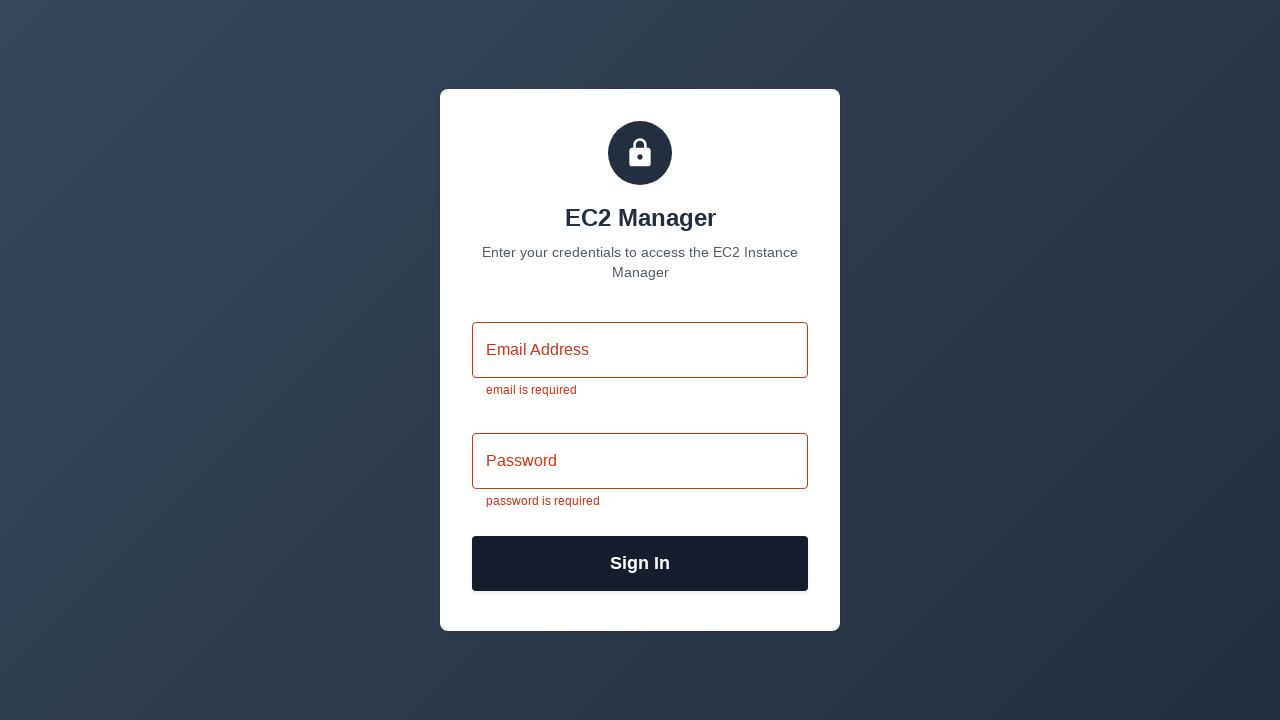

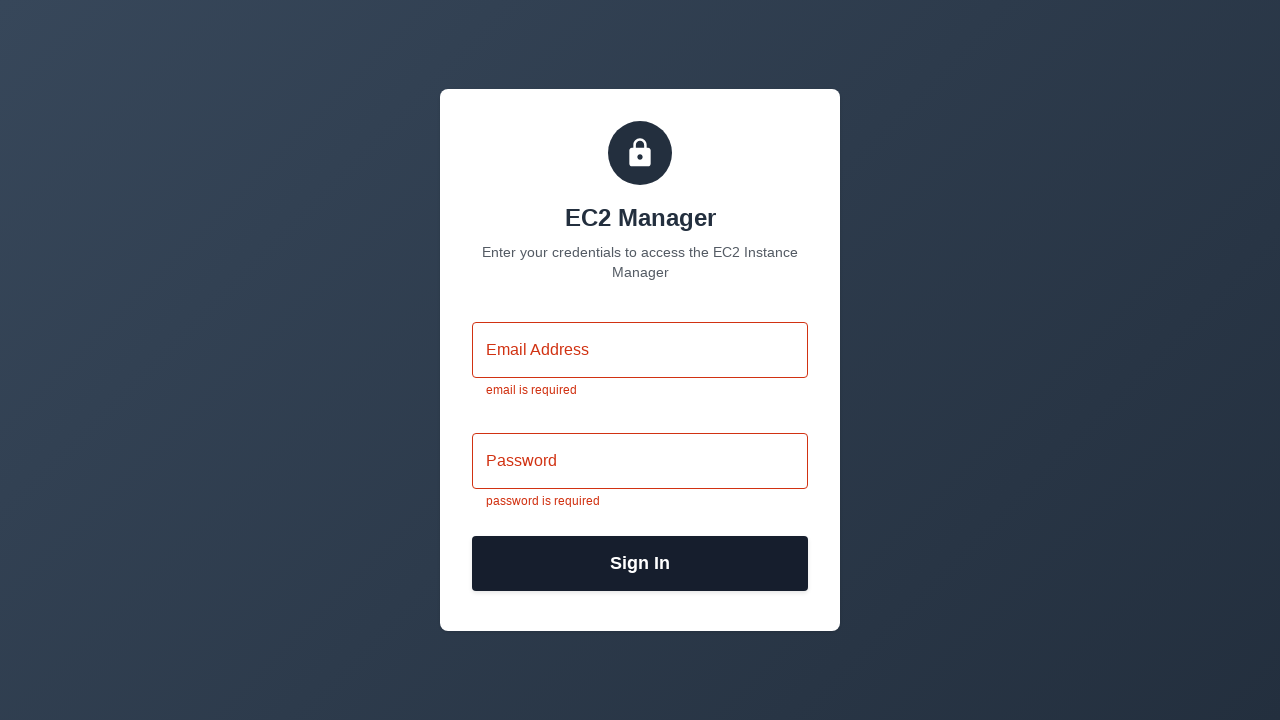